Tests clicking a "立即开始" (Start Now) link which opens a popup, then clicks on an element within that popup window.

Starting URL: http://www.58html.com/

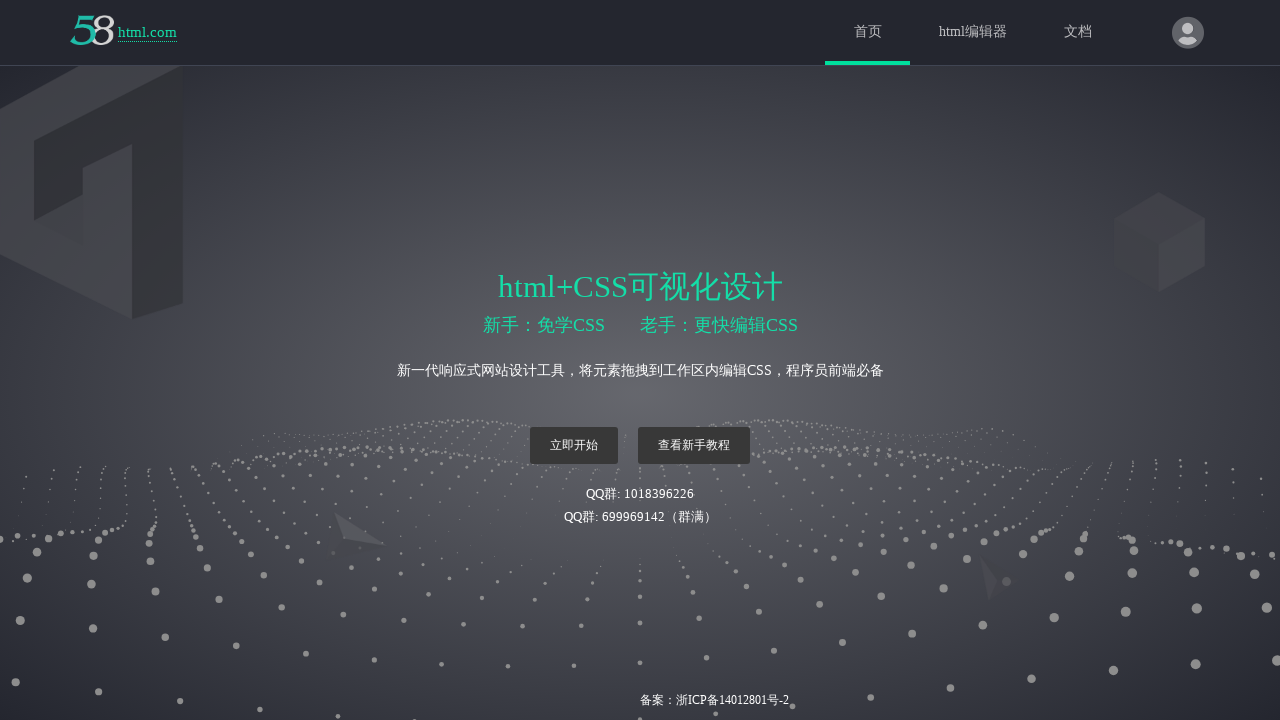

Clicked '立即开始' (Start Now) link and popup opened at (574, 446) on internal:role=link[name="立即开始"i]
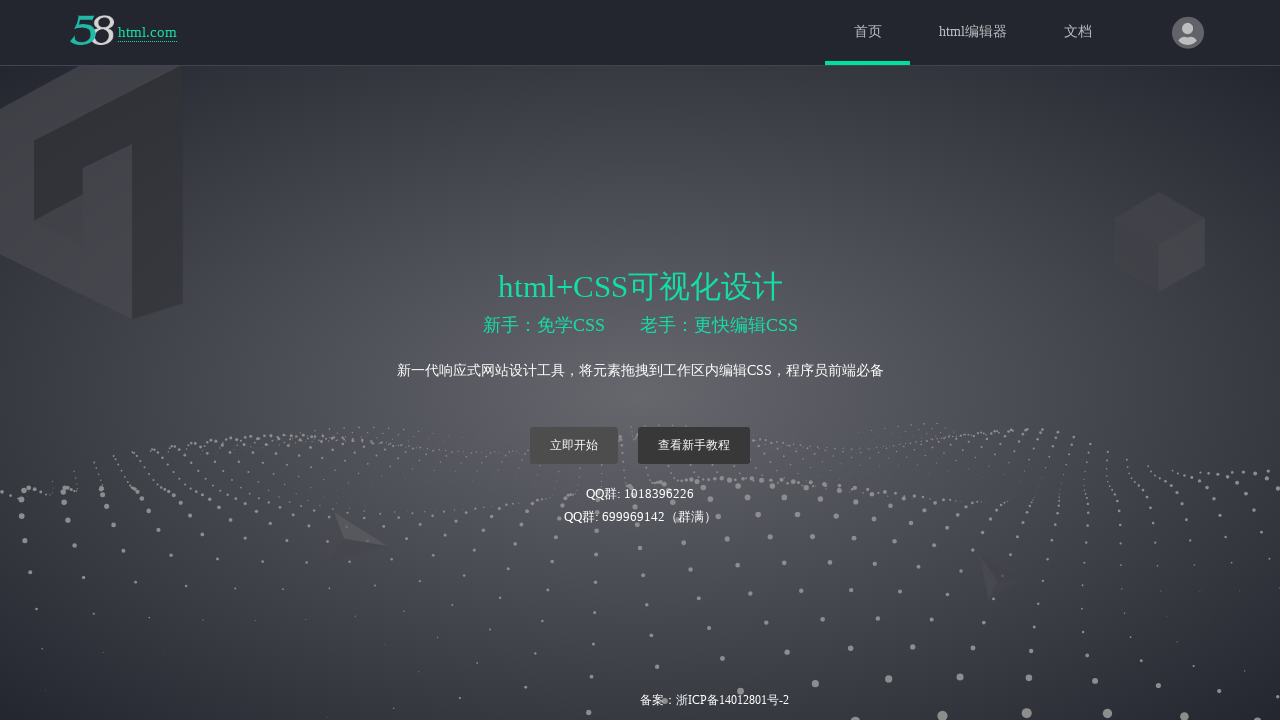

Retrieved popup page object
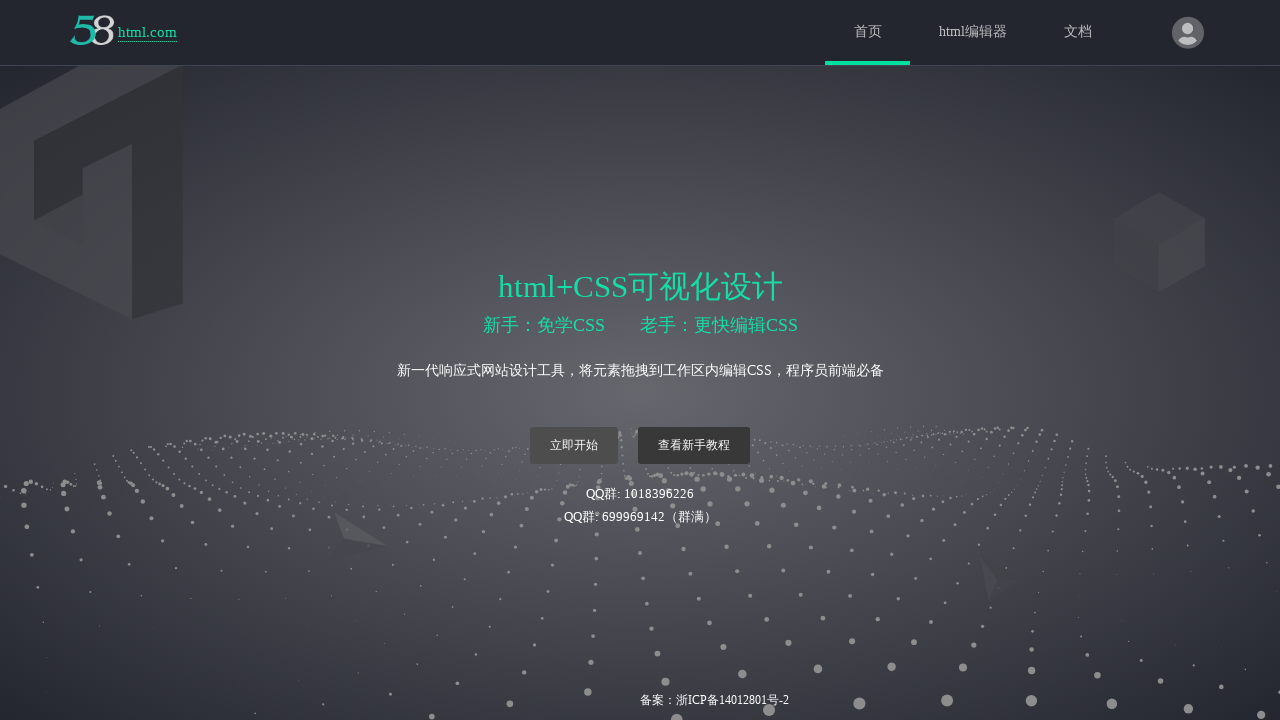

Clicked element with id 'instrus' (i tag) in popup window at (431, 246) on #instrus i
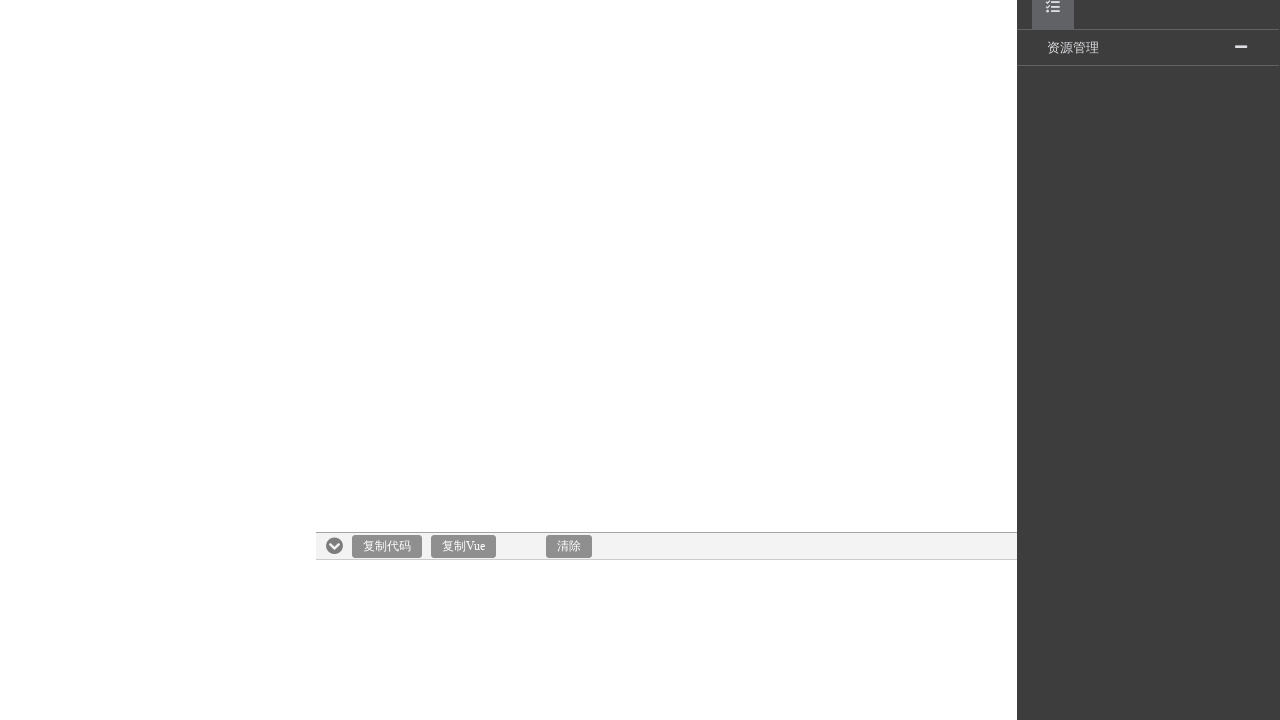

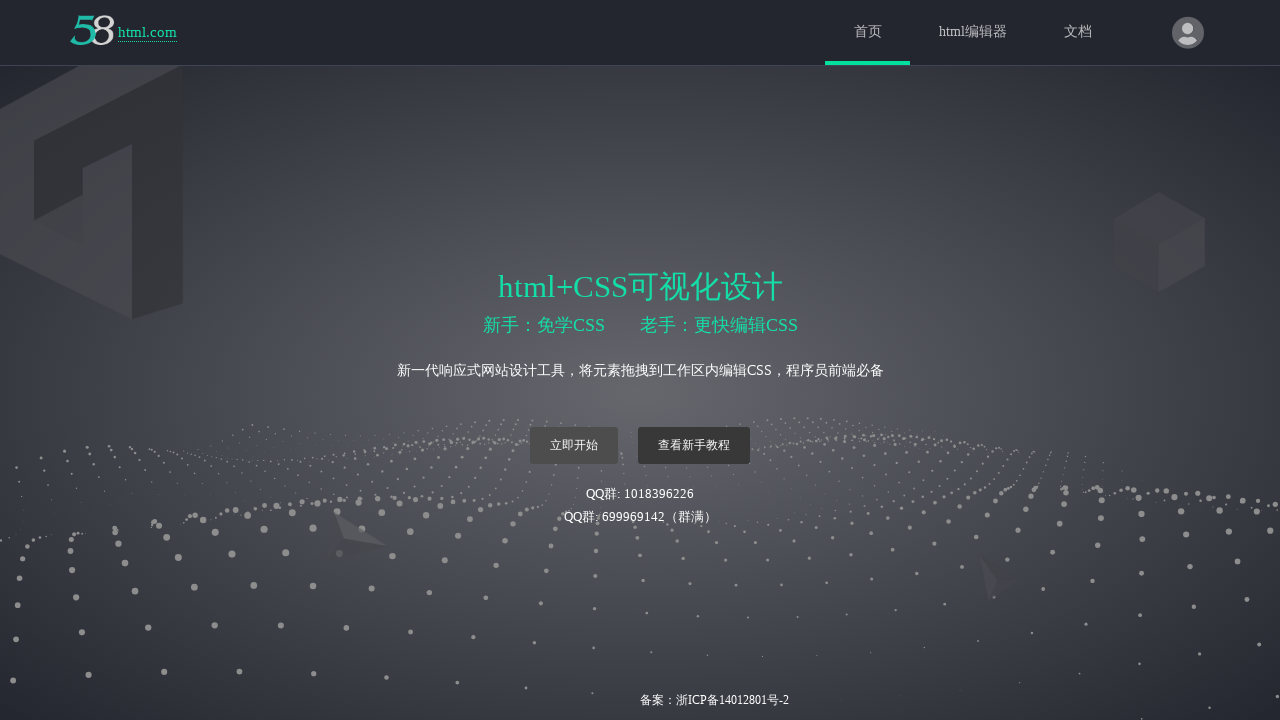